Navigates to codecept.io and verifies the current URL contains codecept.io

Starting URL: https://codecept.io

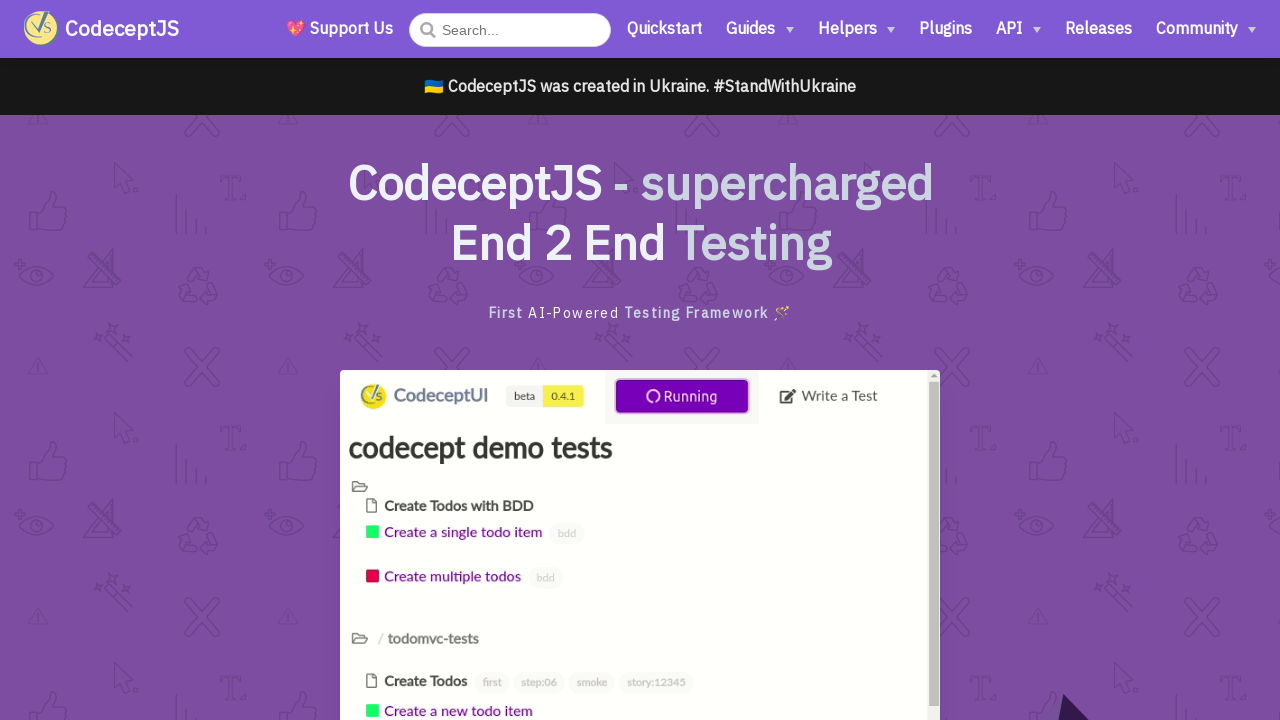

Navigated to https://codecept.io
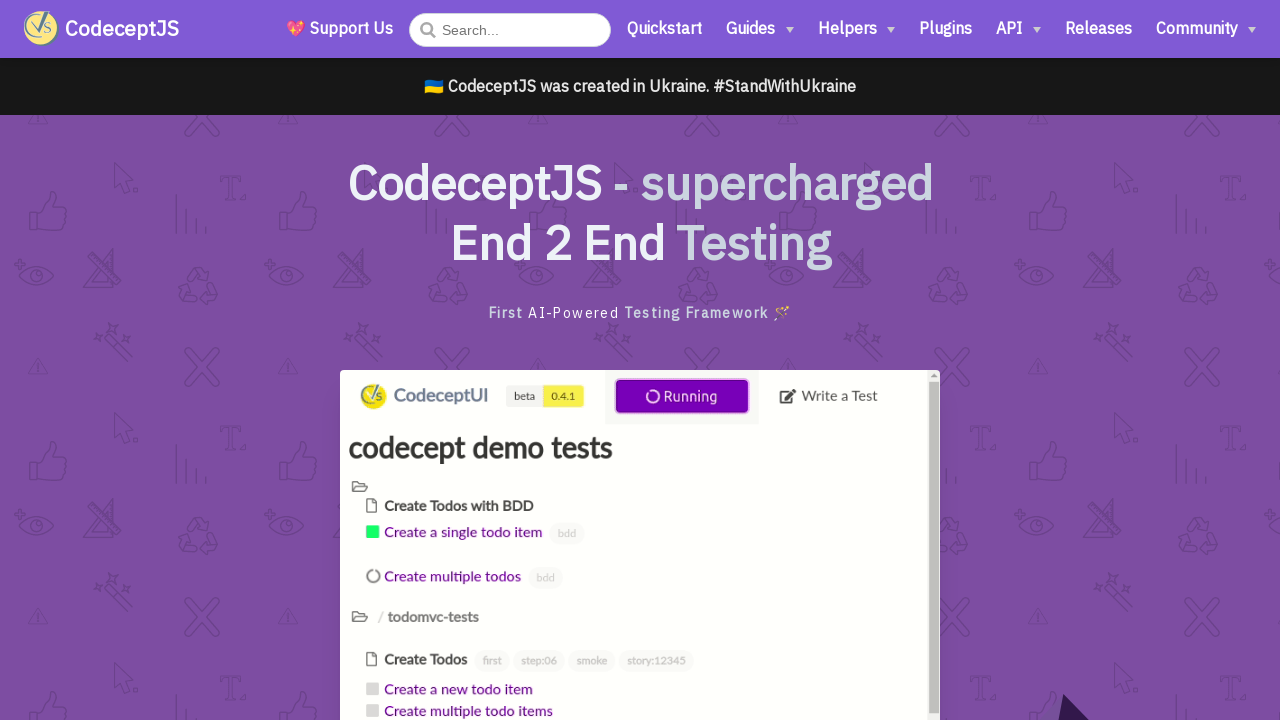

Verified current URL contains codecept.io
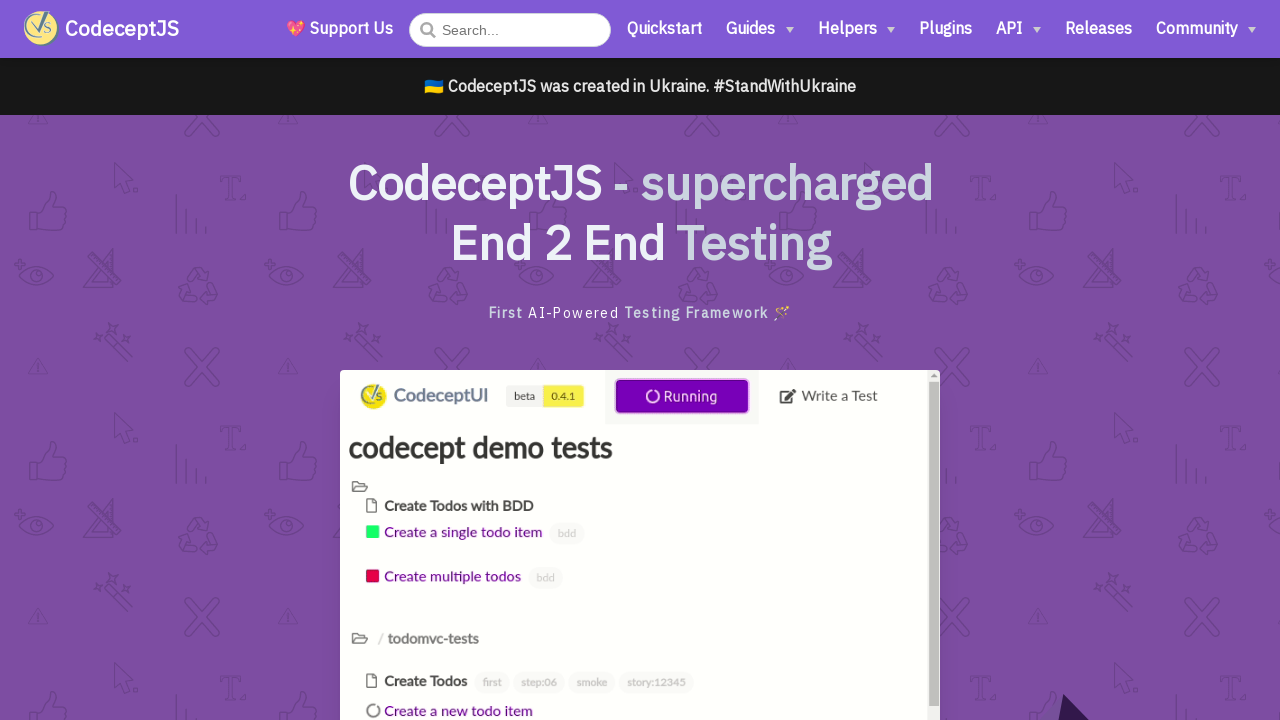

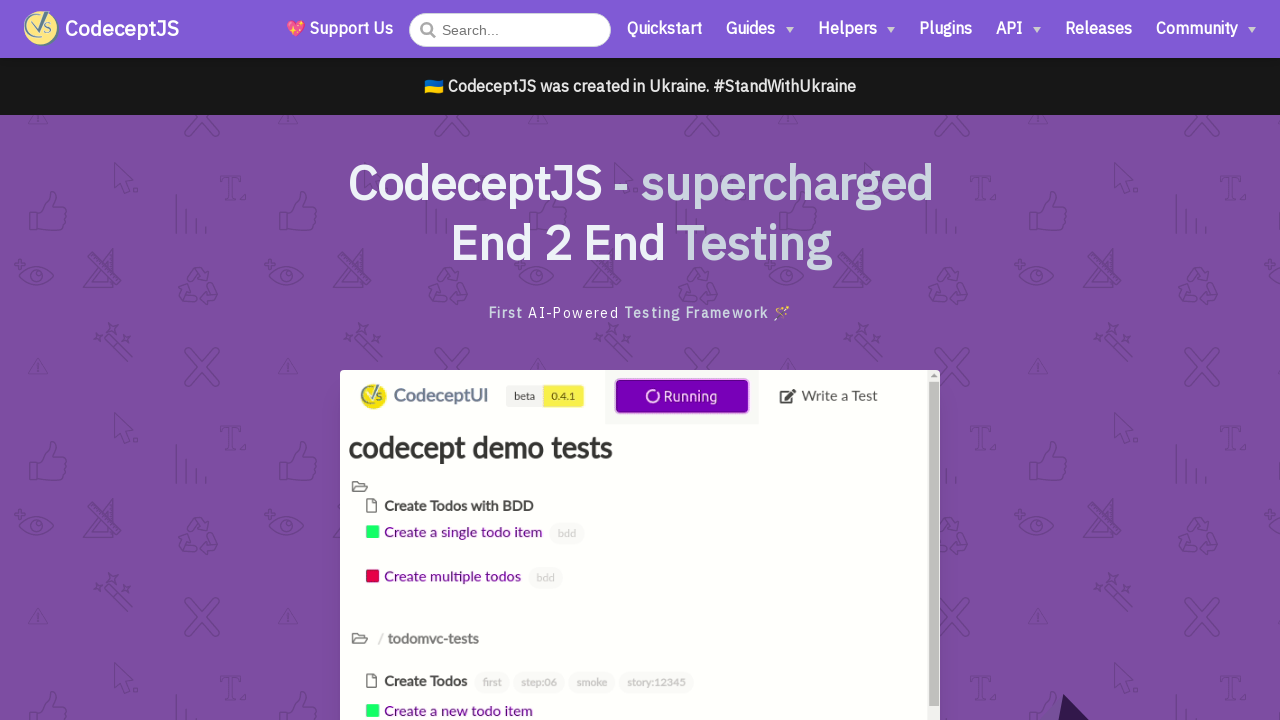